Tests dropdown interaction on Semantic UI's dropdown component page by clicking a dropdown, navigating through options using keyboard arrow keys, and selecting an option with Enter.

Starting URL: https://semantic-ui.com/modules/dropdown.html

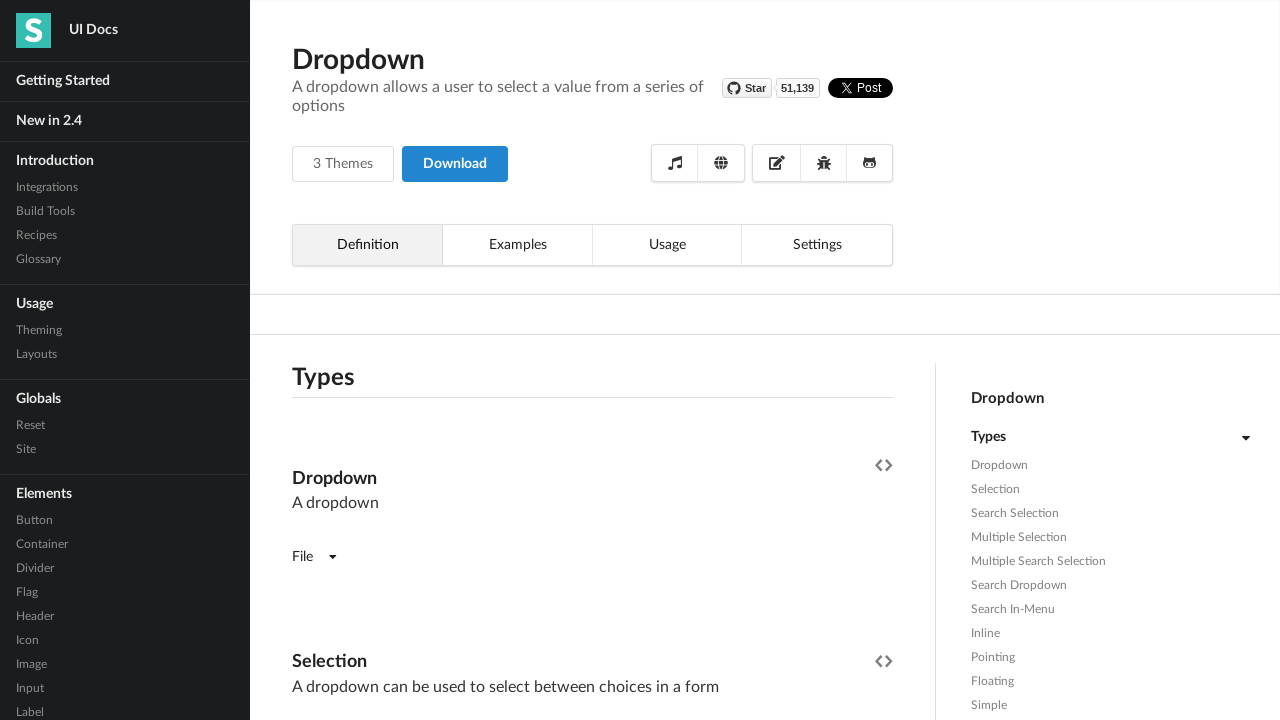

Clicked on the first dropdown element to open it at (314, 557) on (//*[@class='ui dropdown'])[1]
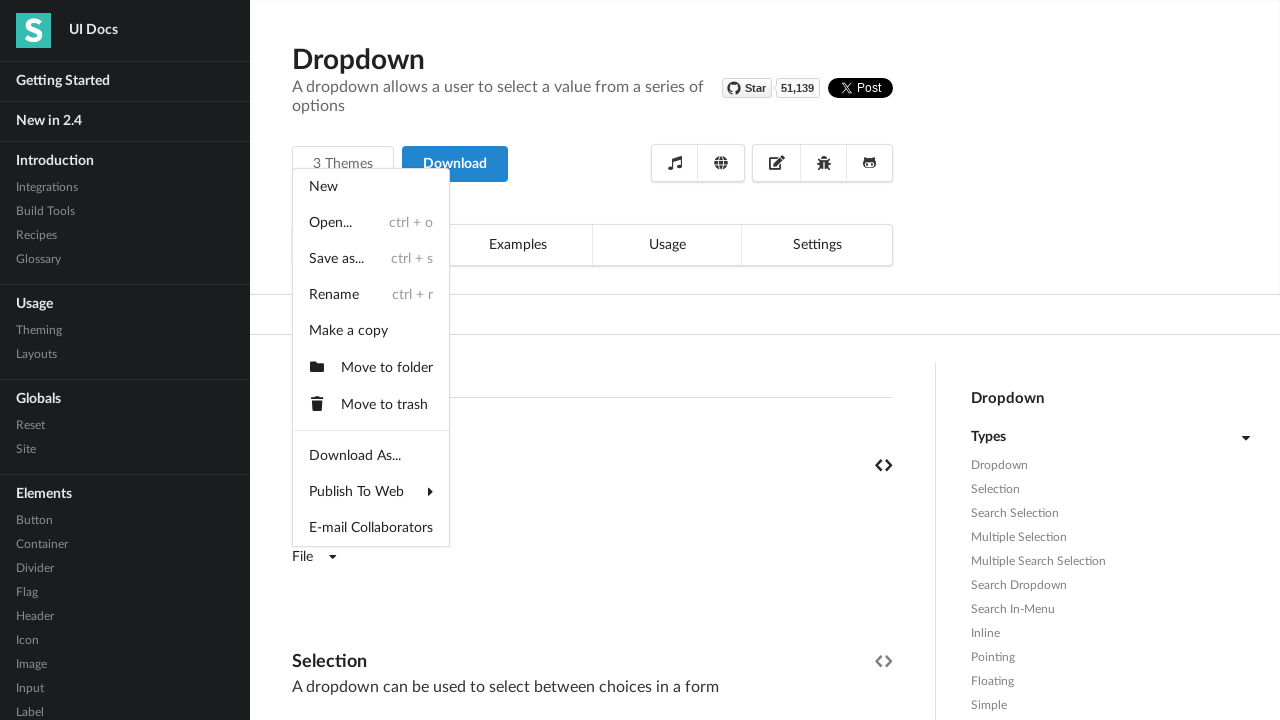

Waited 500ms for dropdown to open
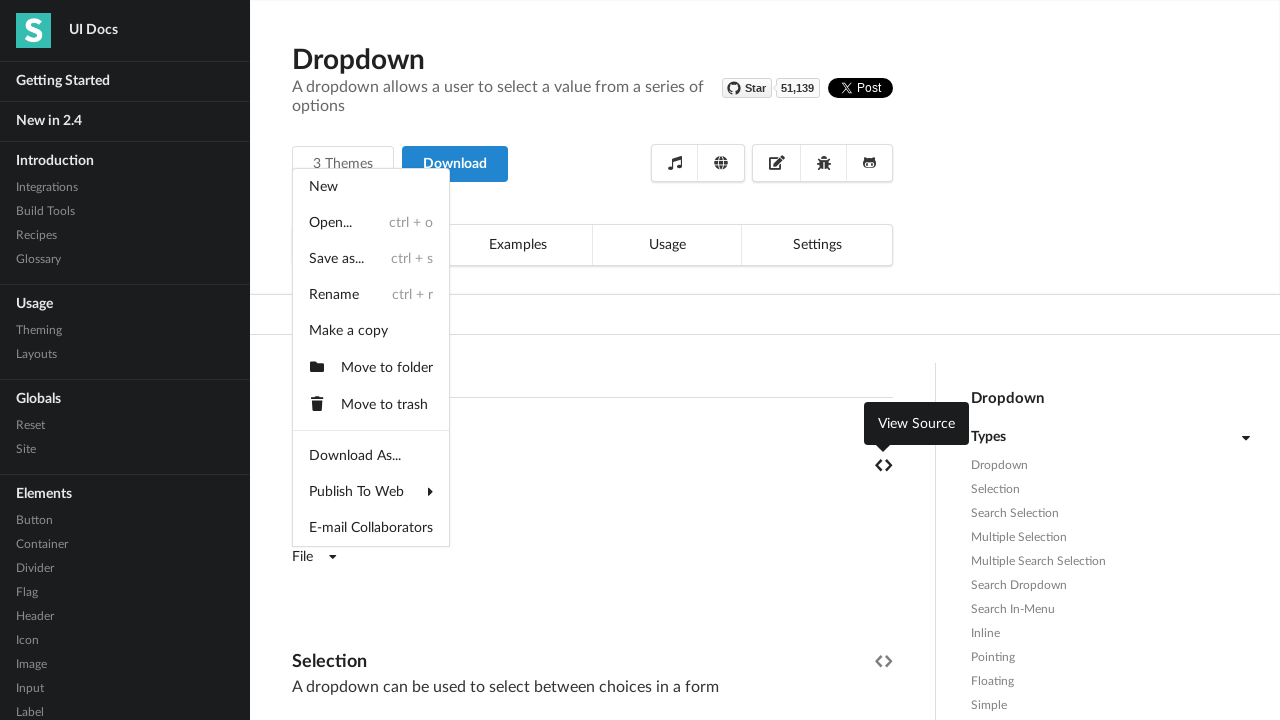

Pressed ArrowDown key to navigate down in dropdown (1st time)
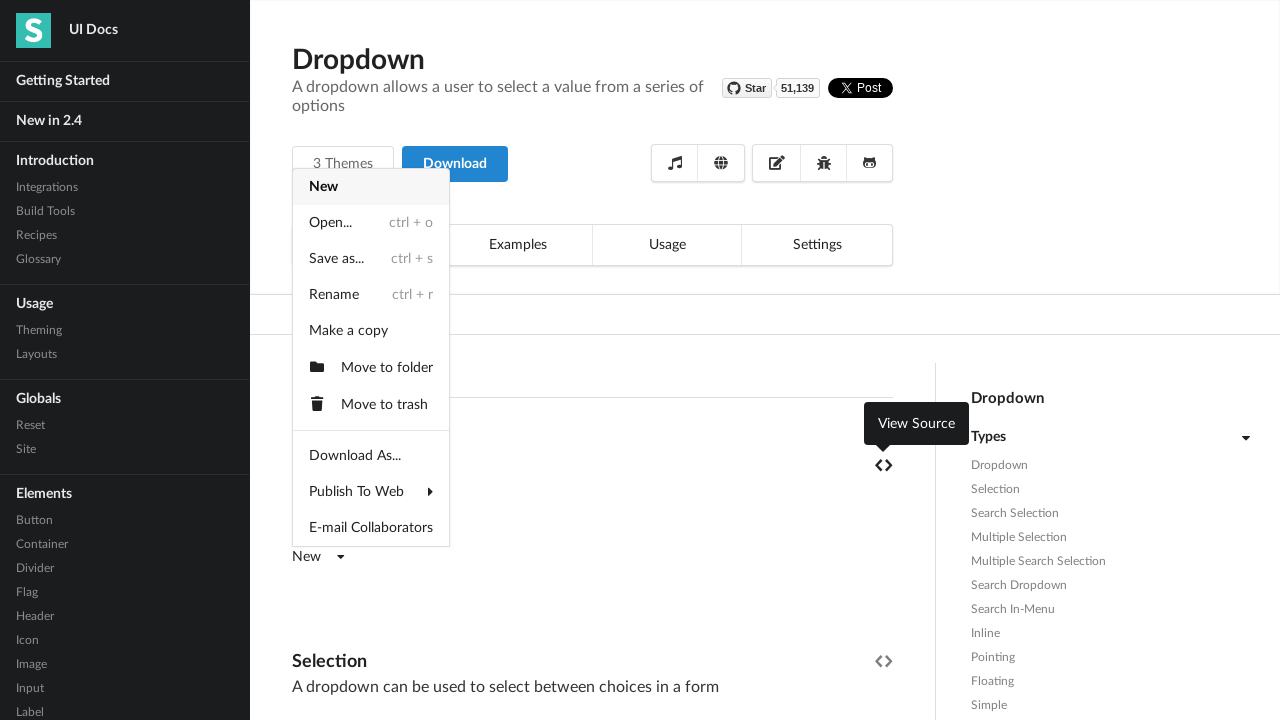

Pressed ArrowDown key to navigate down in dropdown (2nd time)
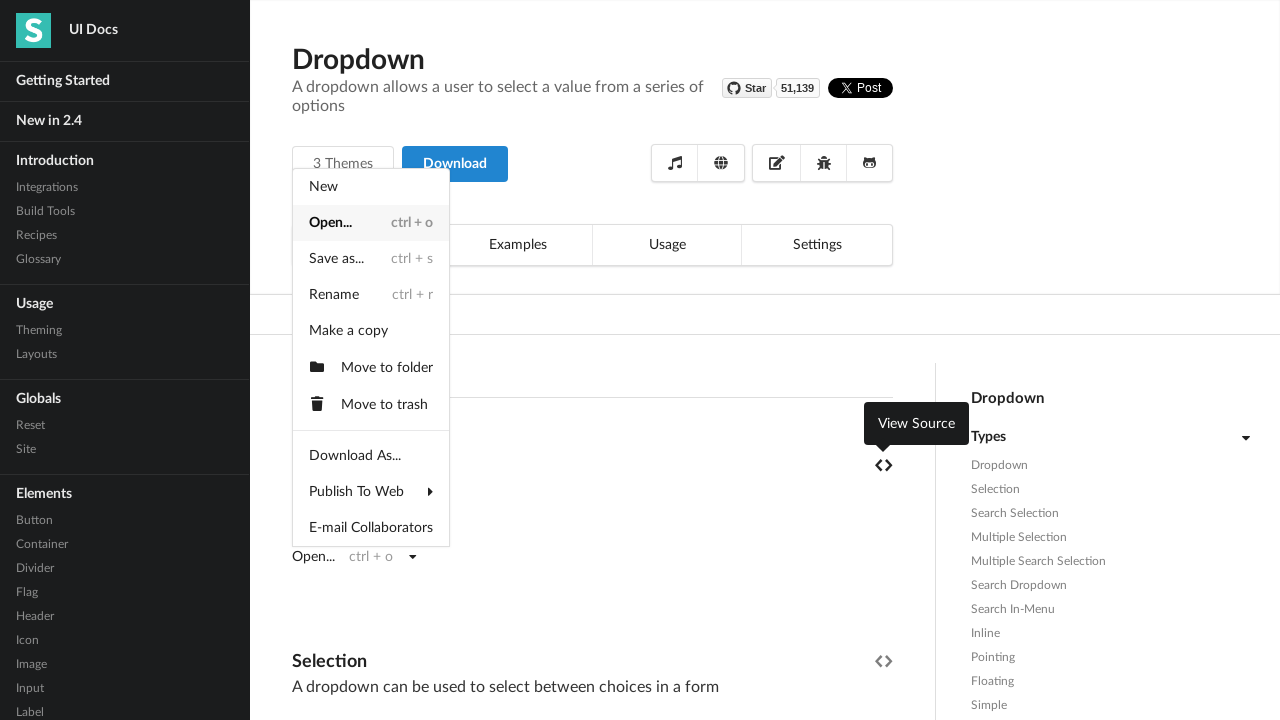

Pressed ArrowDown key to navigate down in dropdown (3rd time)
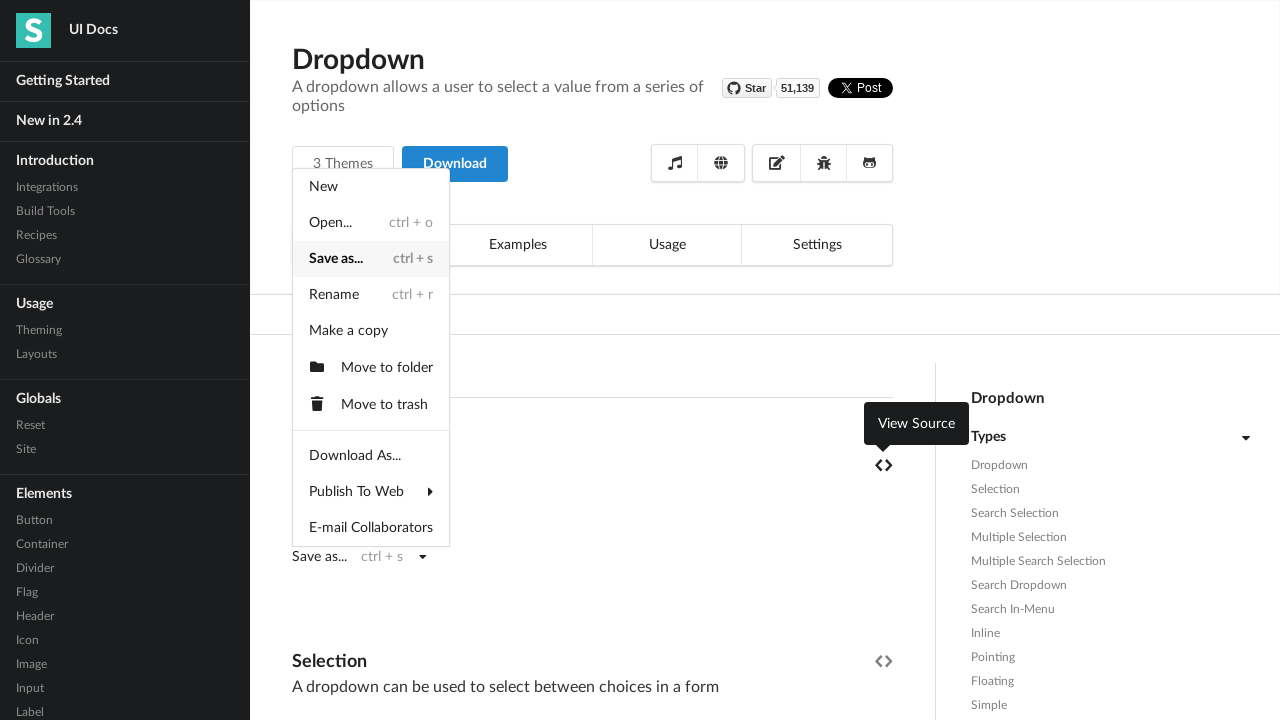

Pressed Enter to select the highlighted dropdown option
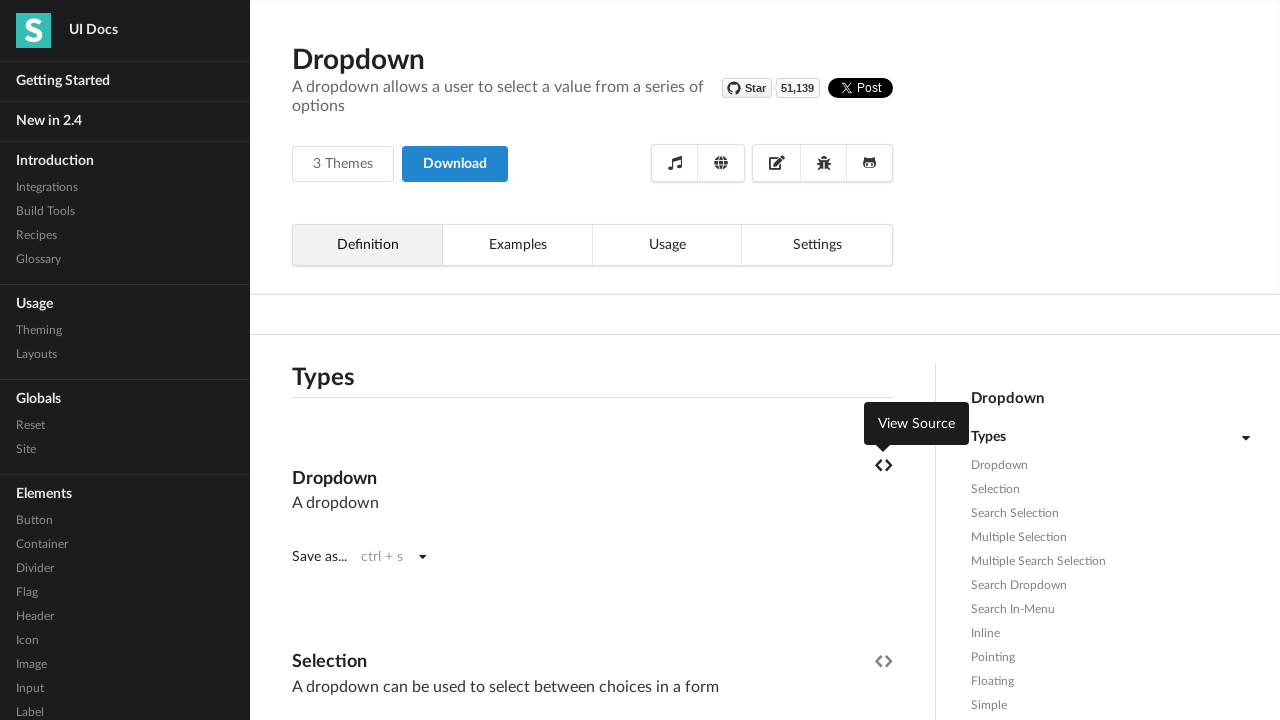

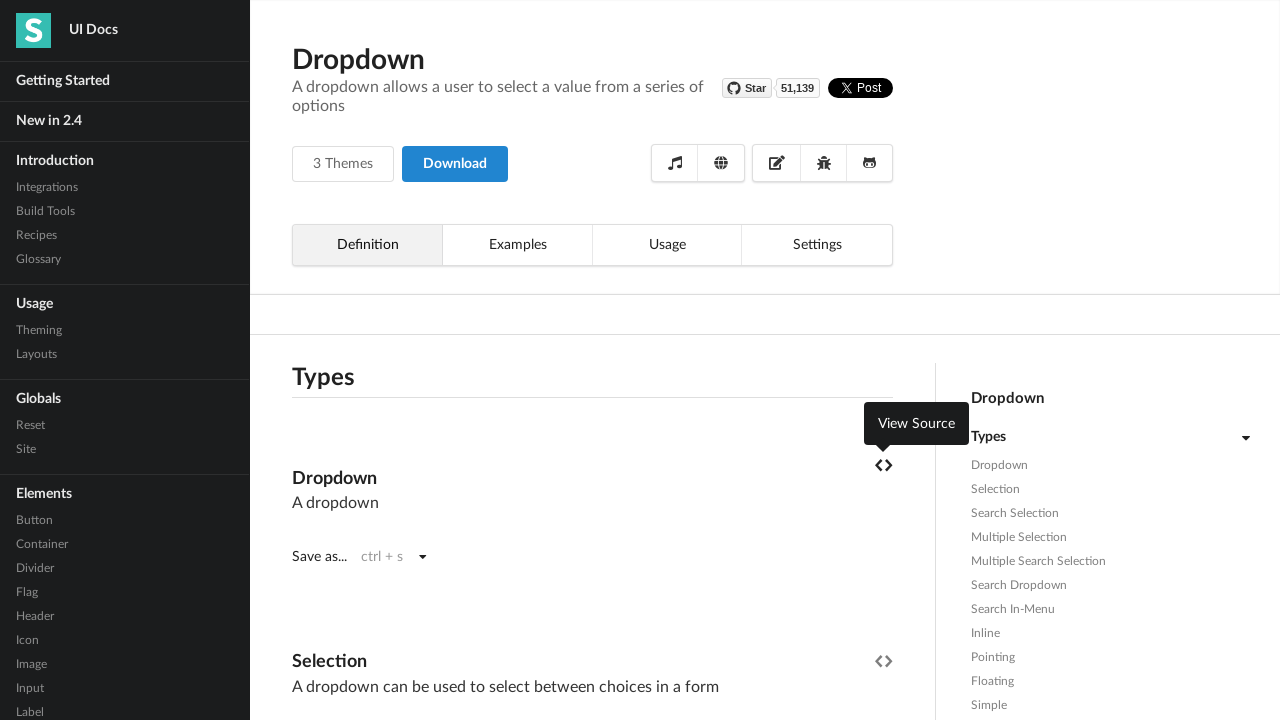